Tests the add/remove elements functionality by clicking "Add Element" button, verifying a "Delete" button appears, clicking it, and verifying the element is removed from the page.

Starting URL: https://practice.cydeo.com/add_remove_elements/

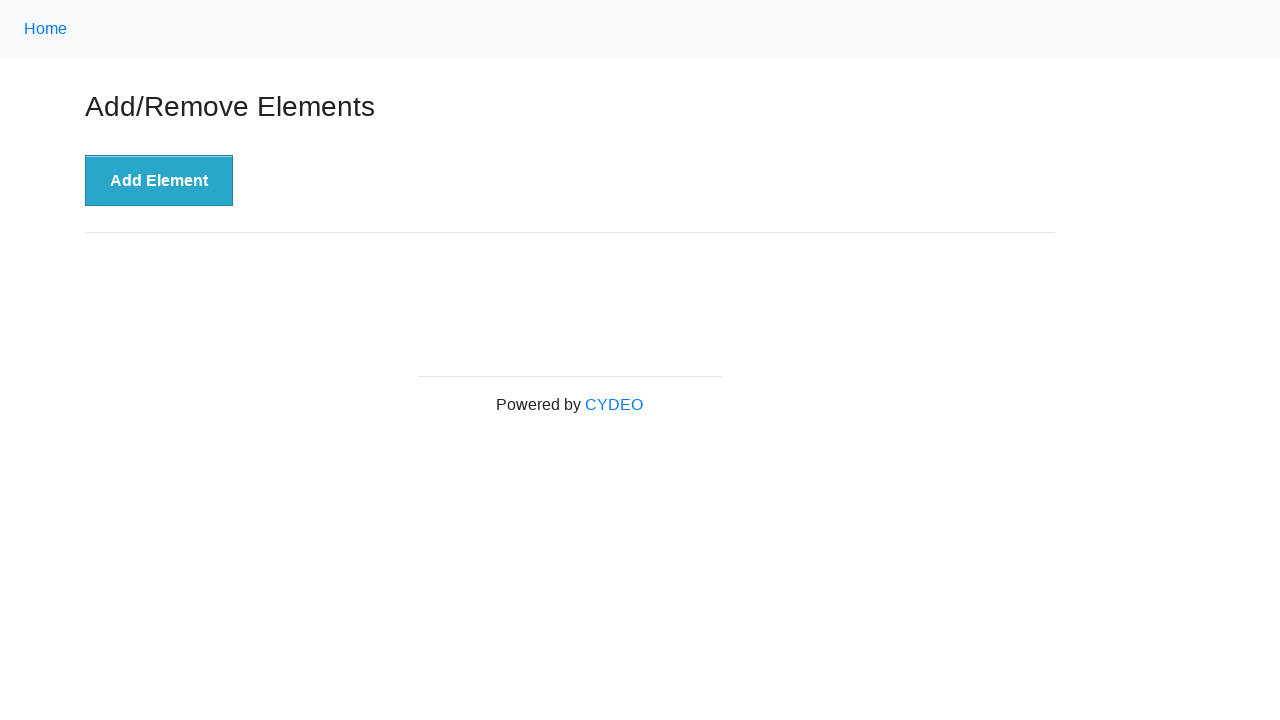

Navigated to add/remove elements practice page
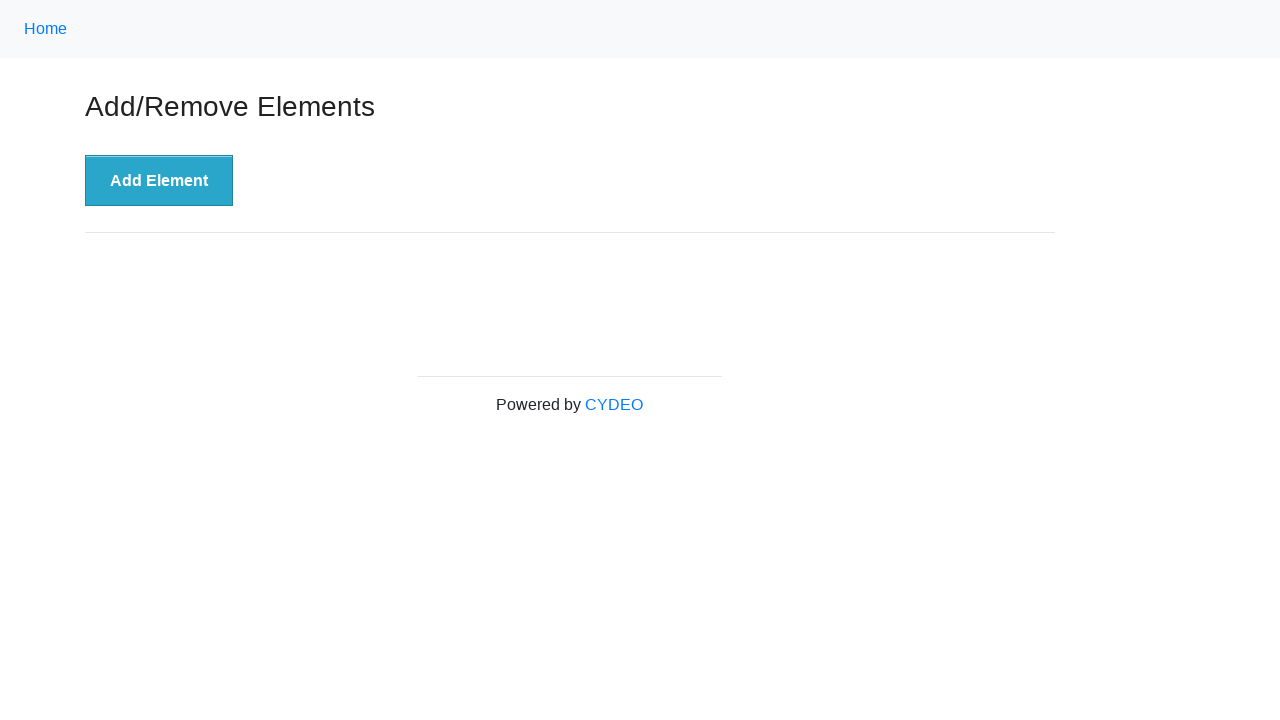

Clicked 'Add Element' button at (159, 181) on xpath=//button[.='Add Element']
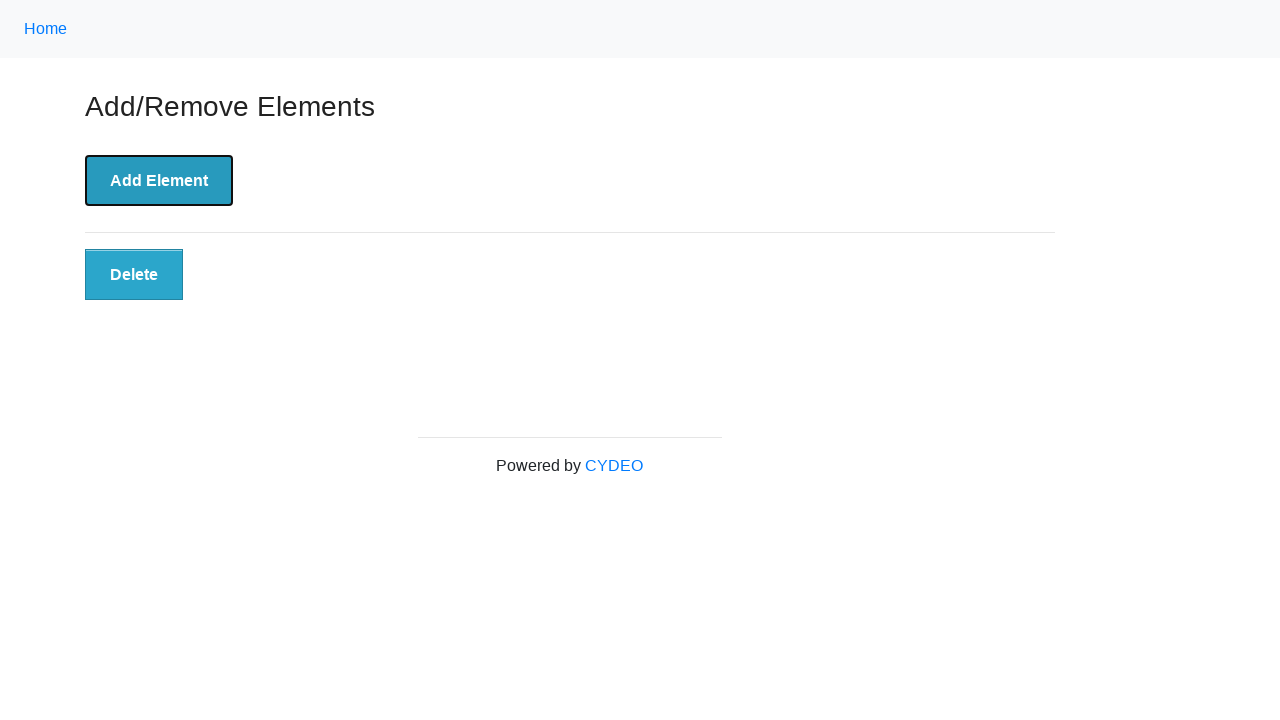

Verified 'Delete' button is visible after adding element
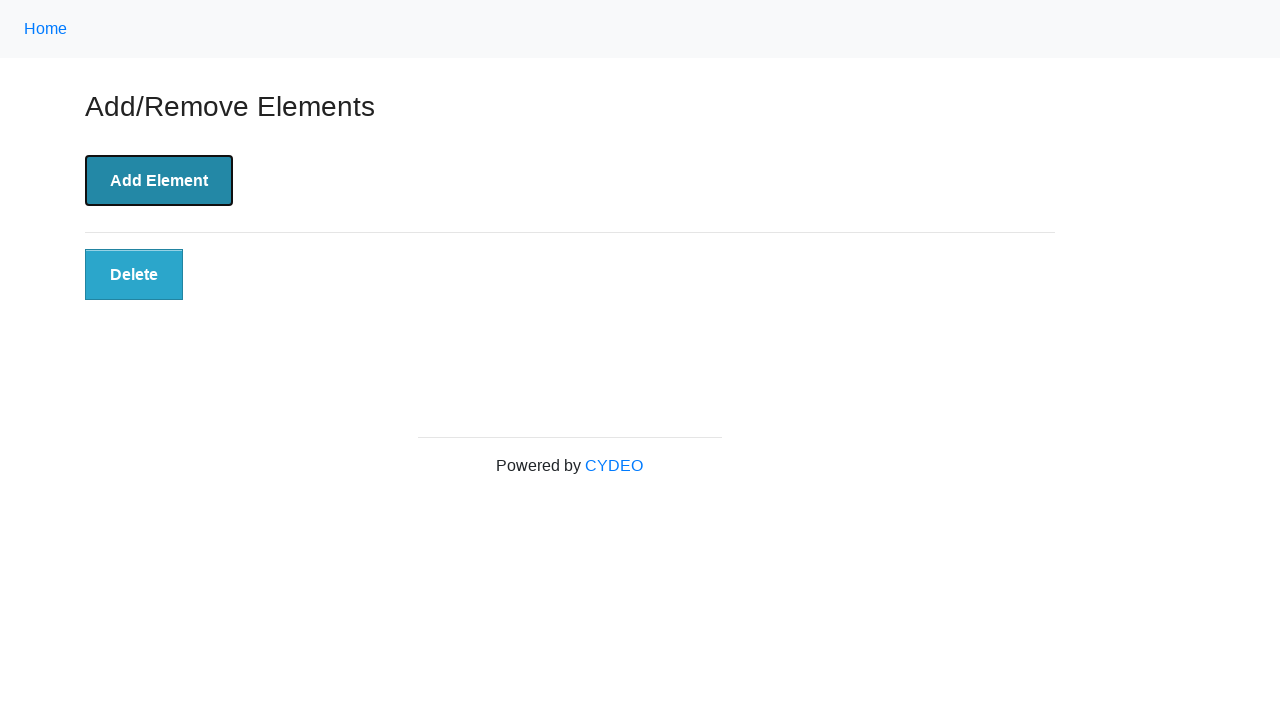

Clicked 'Delete' button to remove element at (134, 275) on xpath=//button[@class='added-manually']
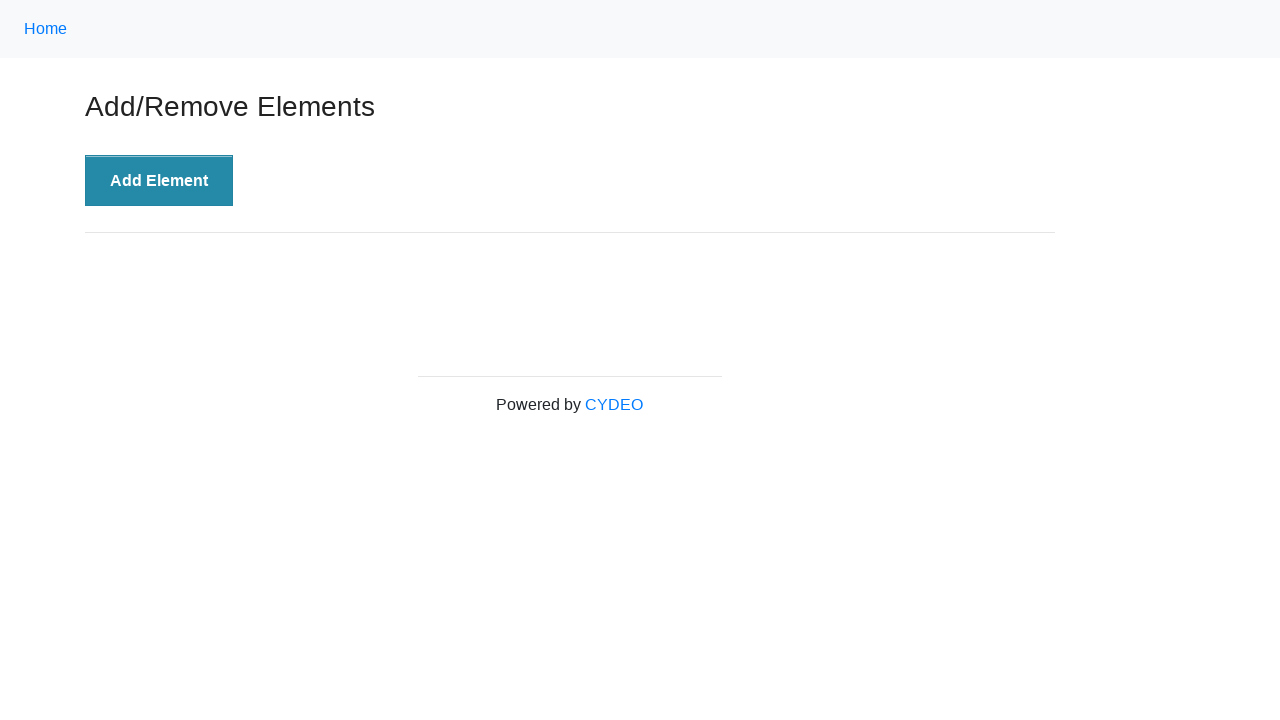

Verified element was removed - 'Delete' button is no longer visible
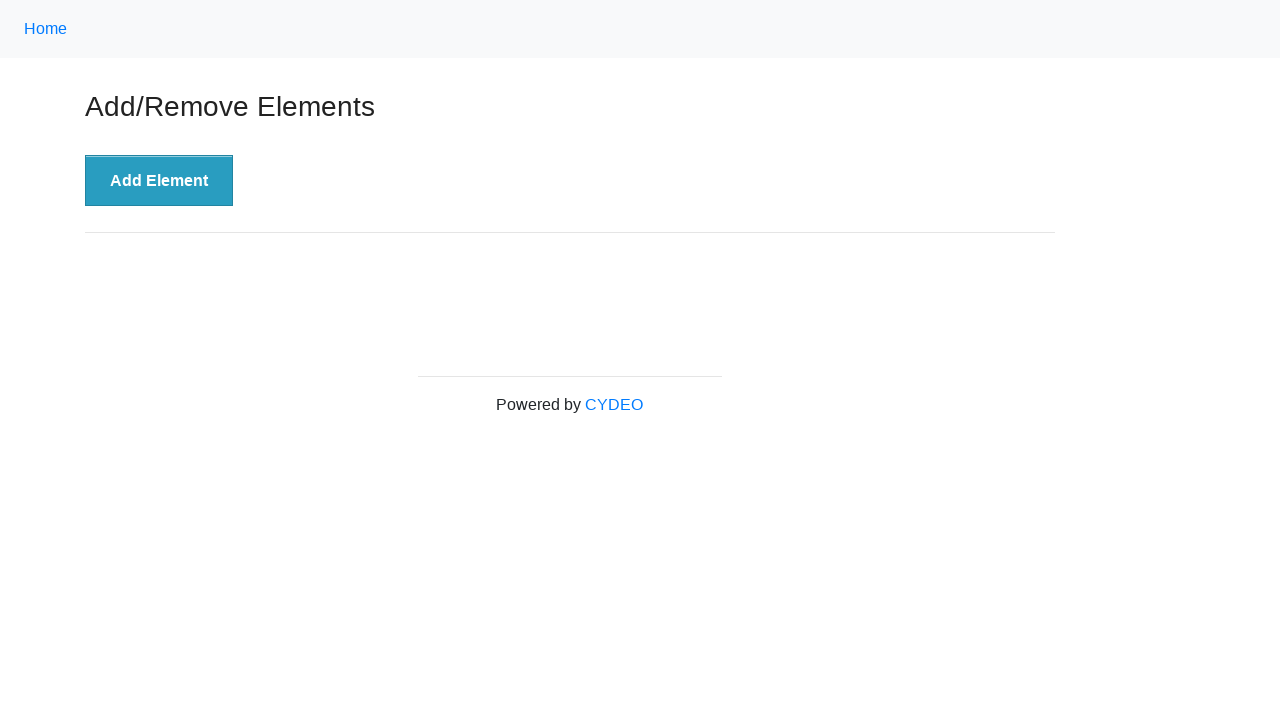

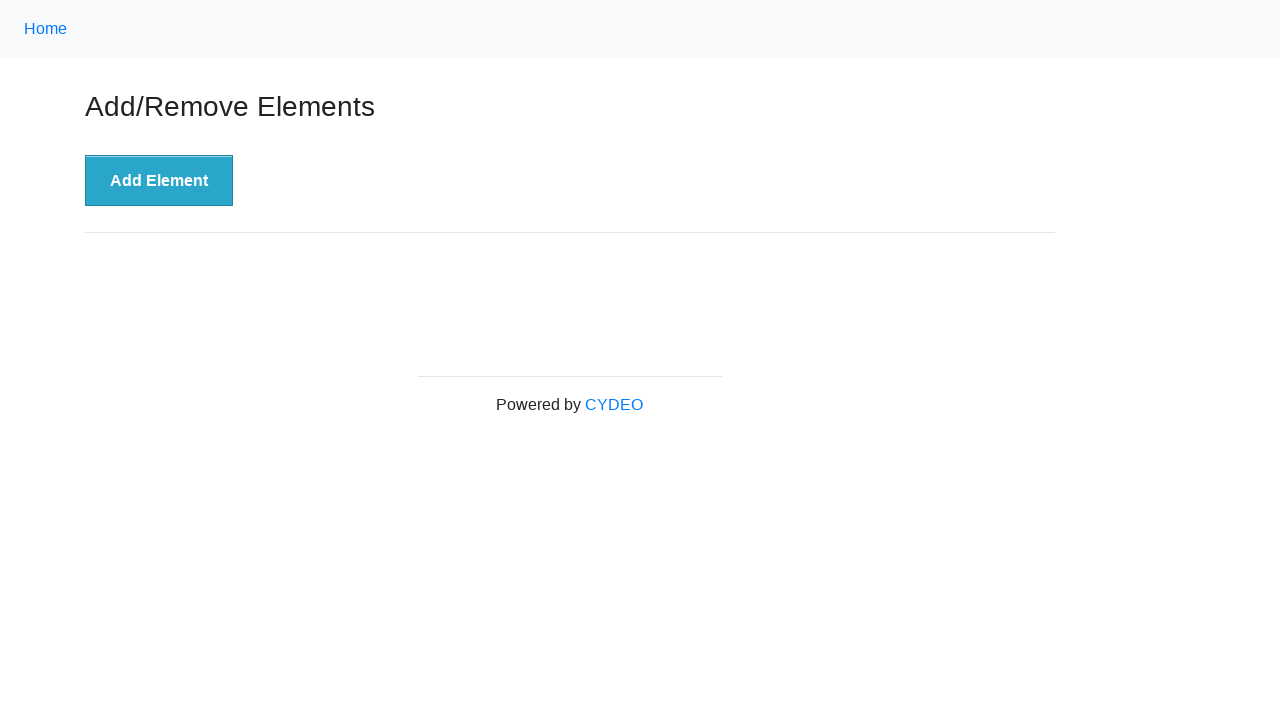